Tests various JavaScript alert interactions including basic alerts, timer-based alerts, prompt alerts with text input, and confirmation dialogs

Starting URL: https://demoqa.com/alerts

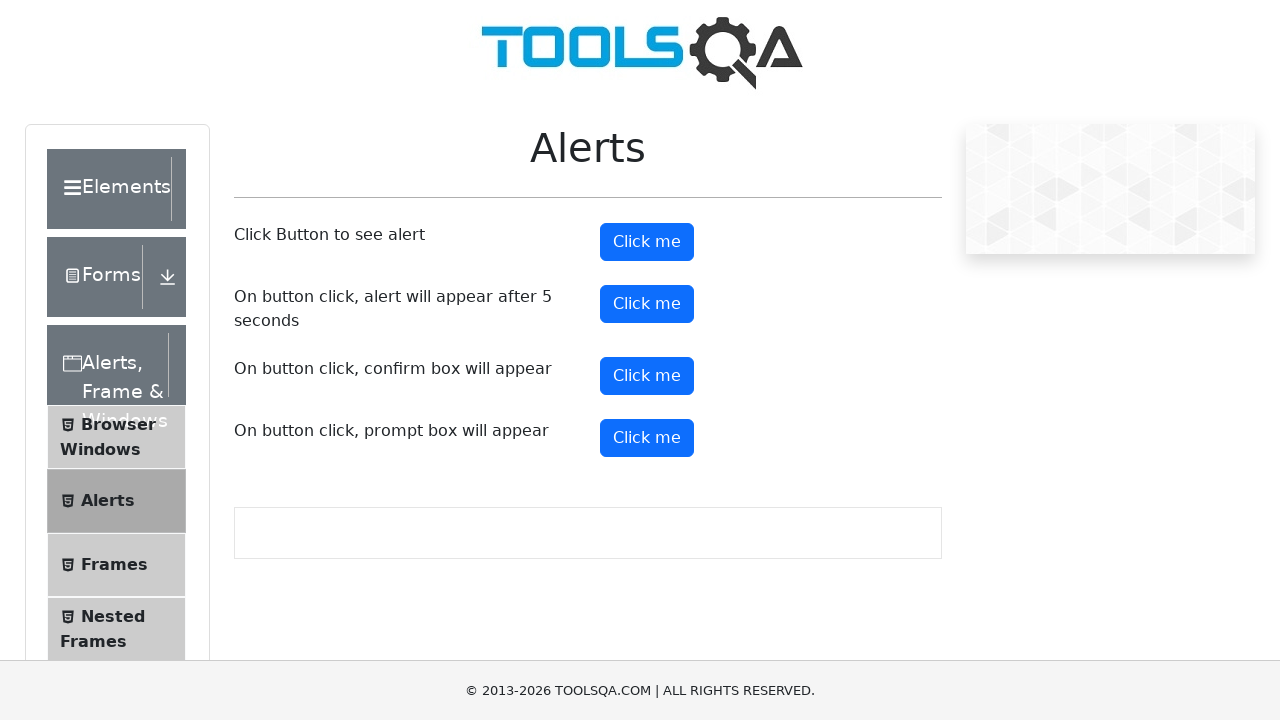

Clicked basic alert button at (647, 242) on #alertButton
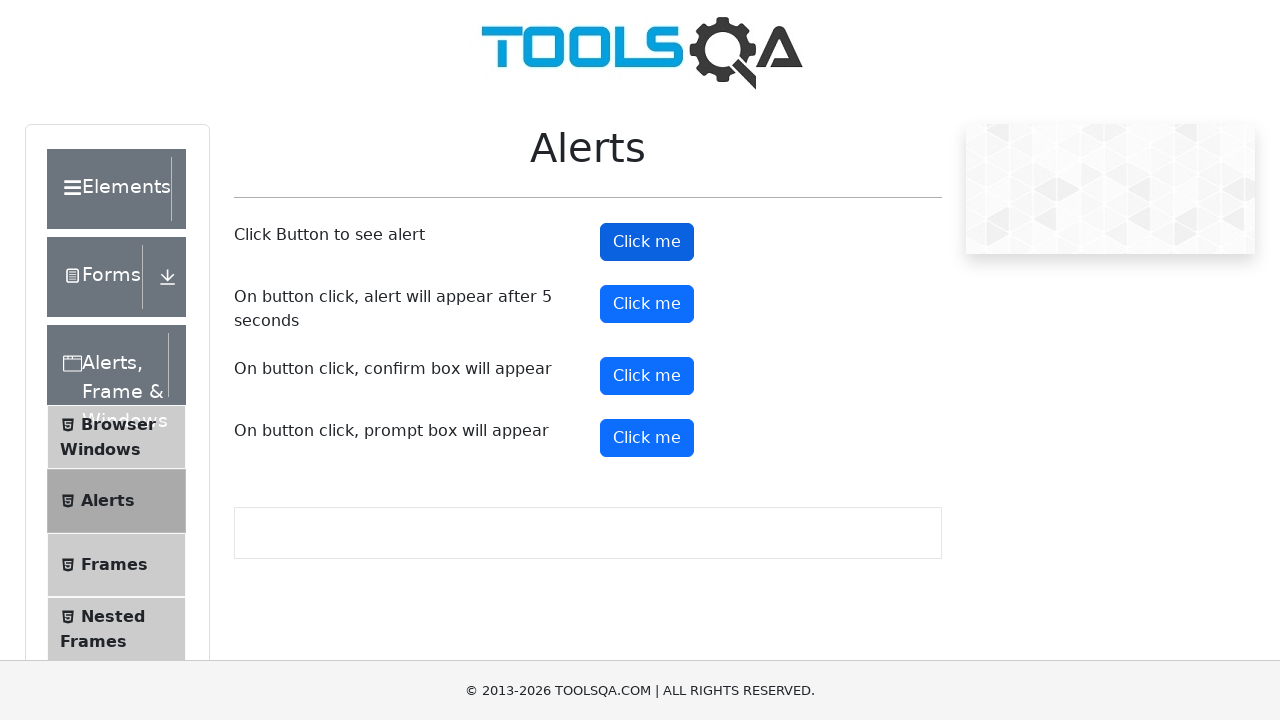

Accepted basic alert dialog
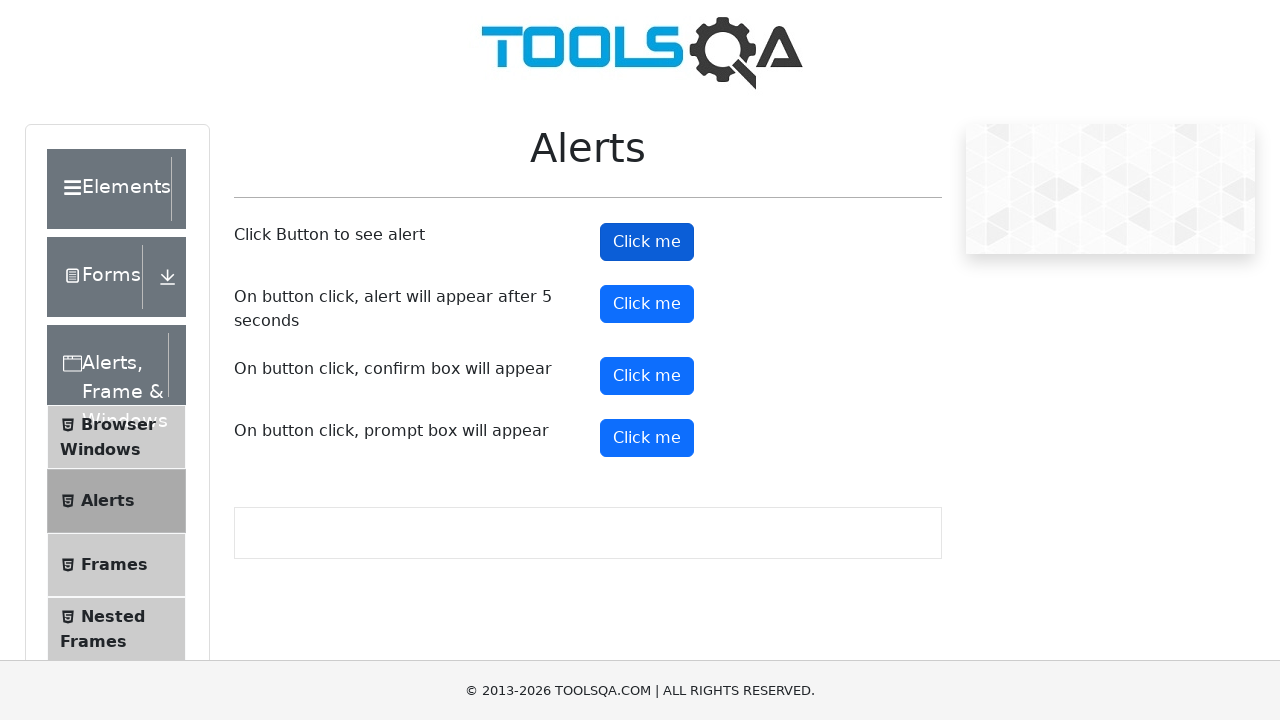

Clicked timer alert button at (647, 304) on #timerAlertButton
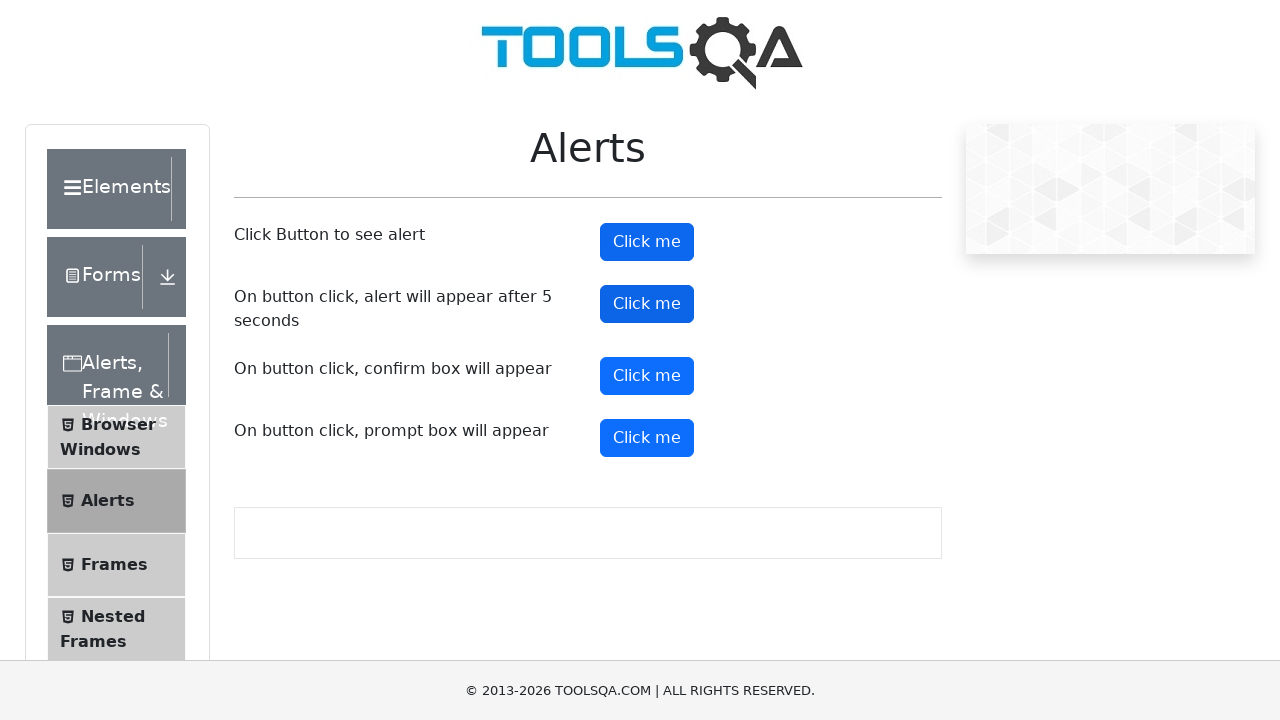

Waited 5 seconds for timer alert to appear
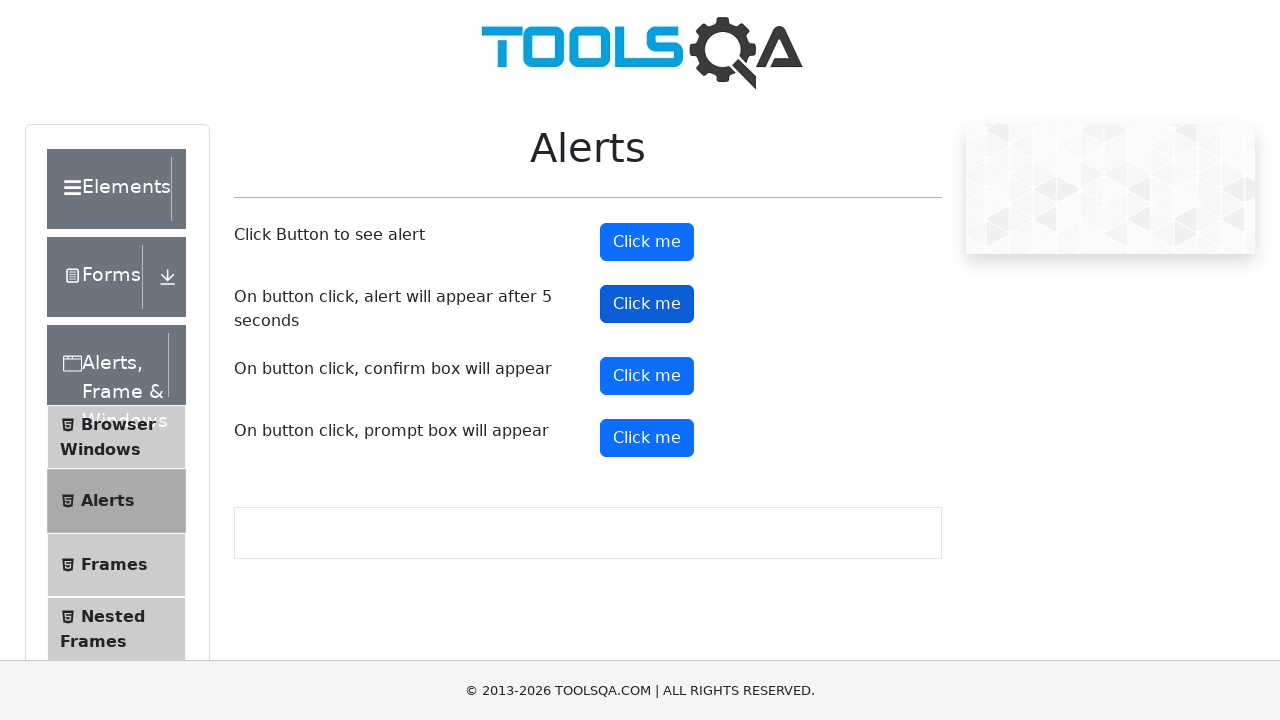

Scrolled down 500 pixels to view prompt button
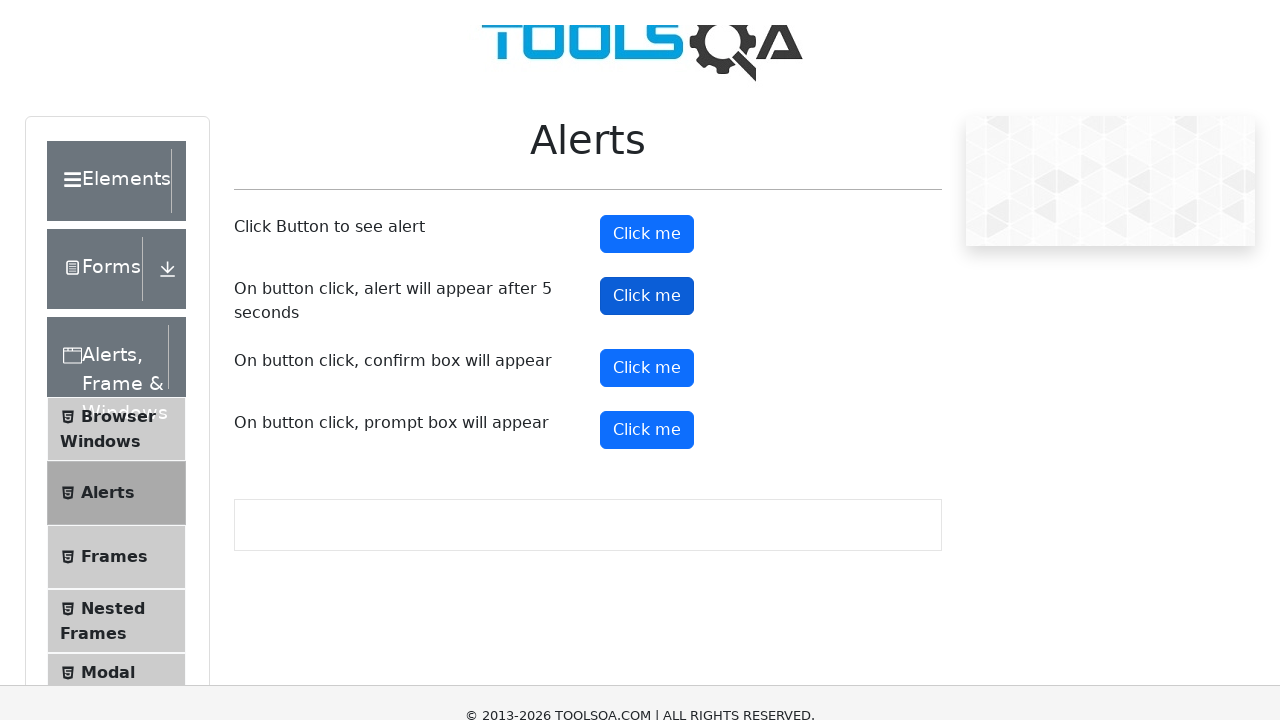

Clicked prompt alert button at (647, 44) on #promtButton
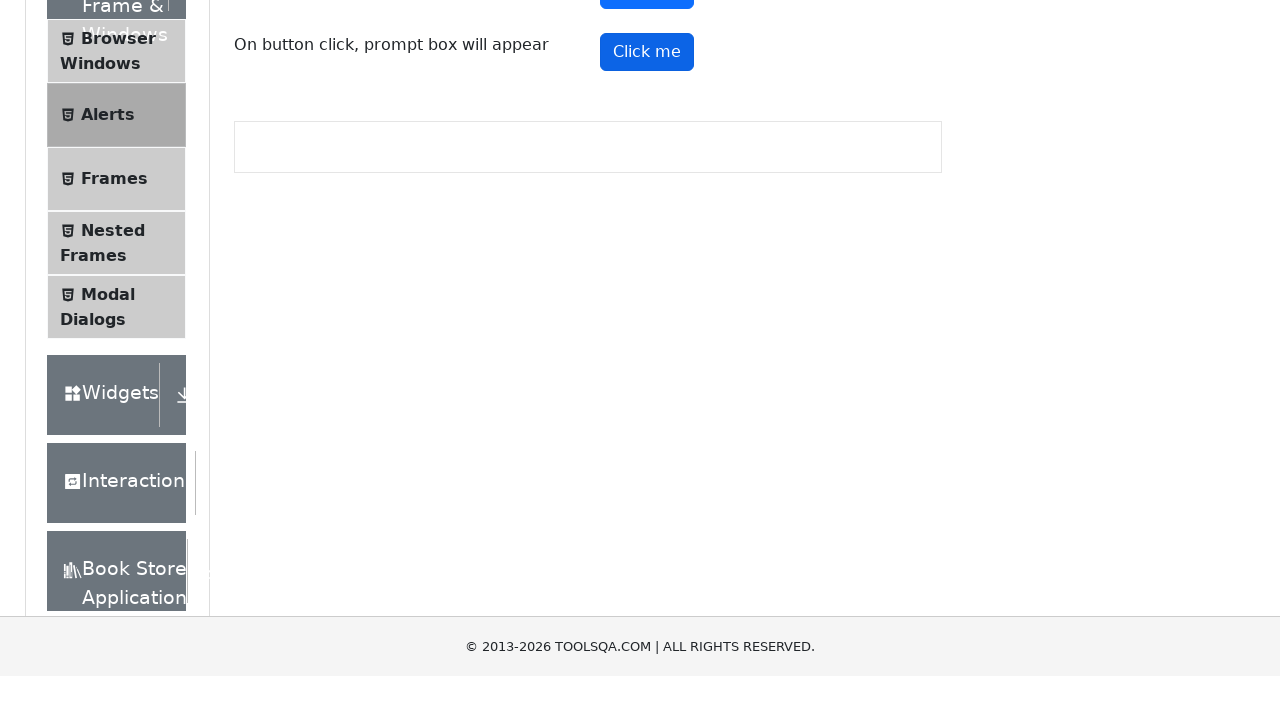

Accepted prompt dialog and entered text 'Putri'
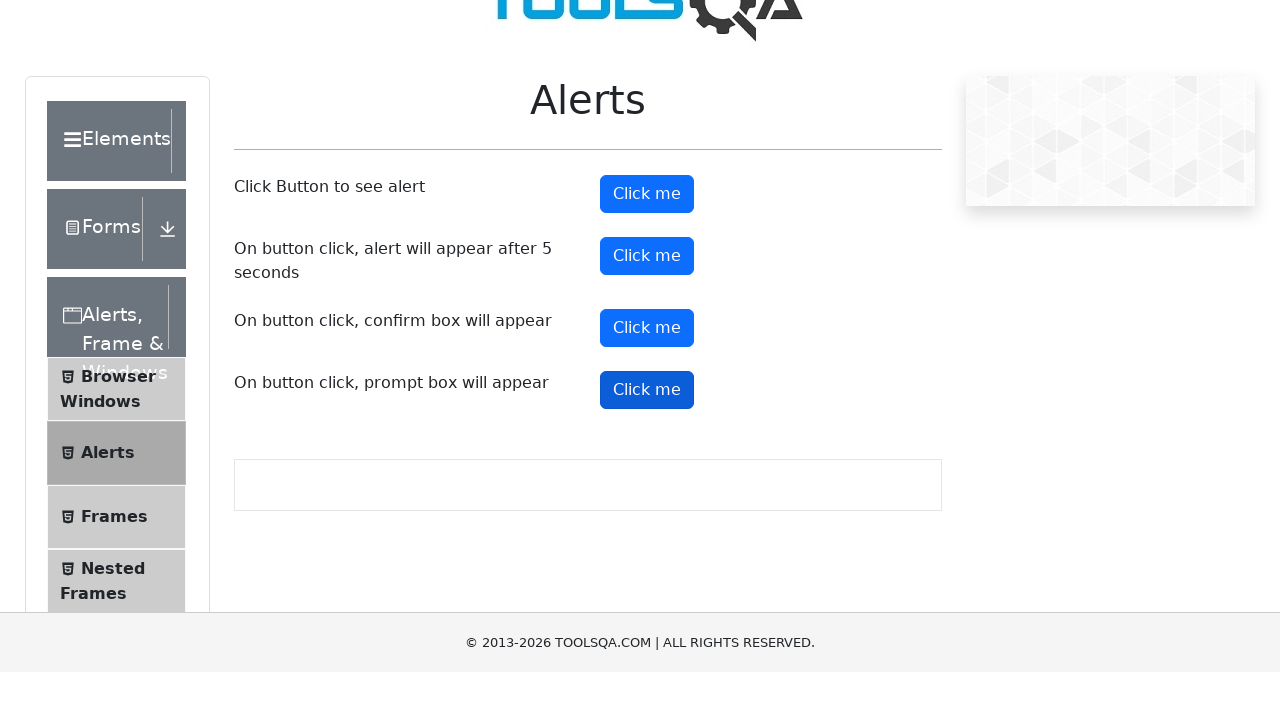

Scrolled down 500 pixels to view confirm button
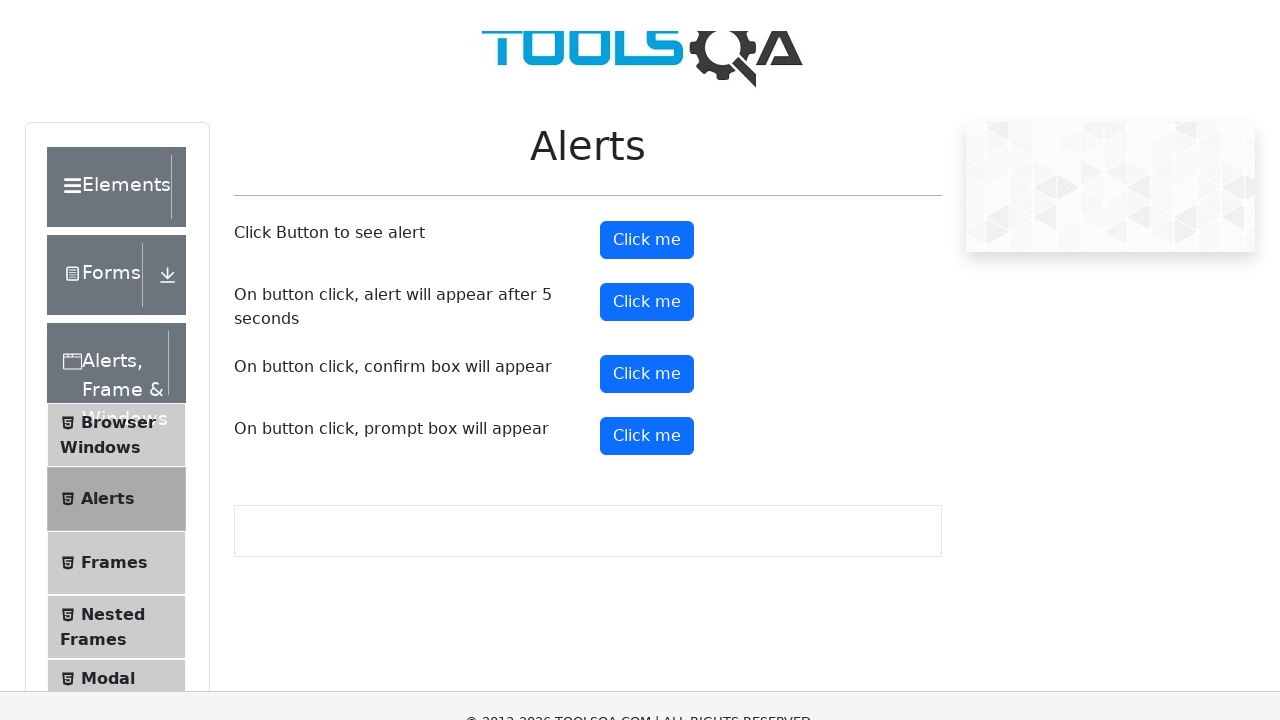

Clicked confirmation alert button at (647, 0) on #confirmButton
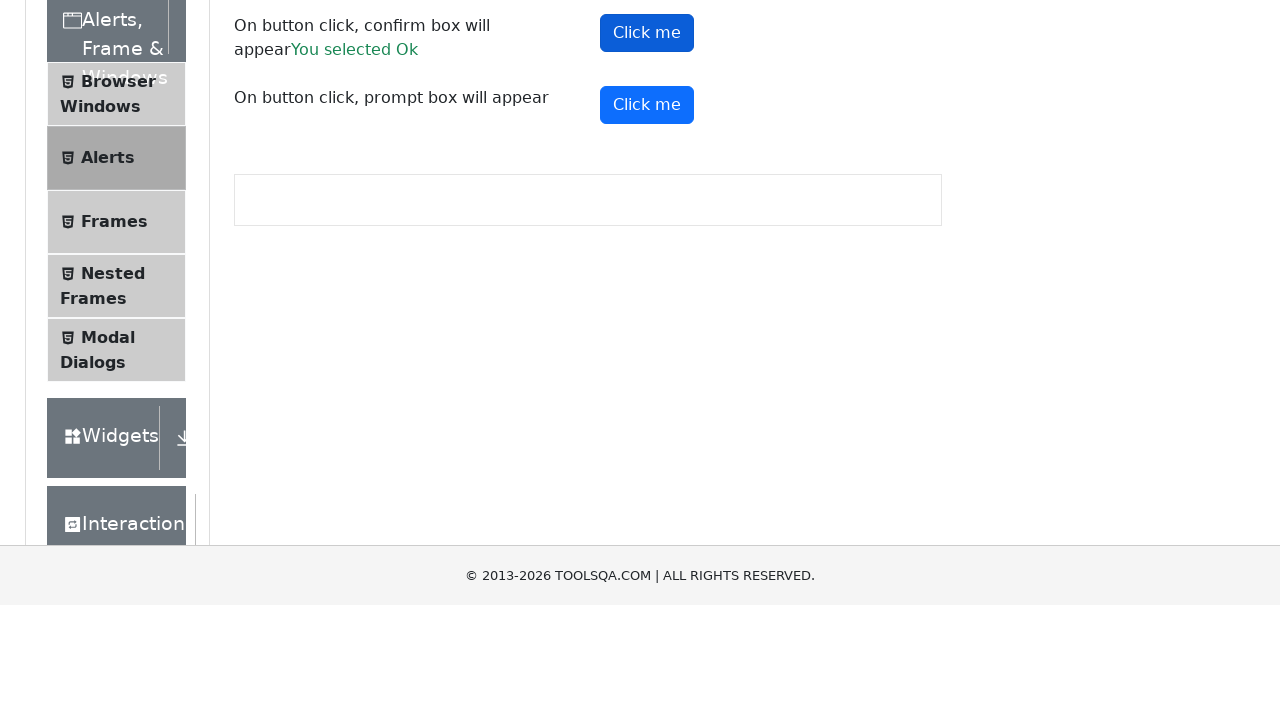

Accepted confirmation dialog
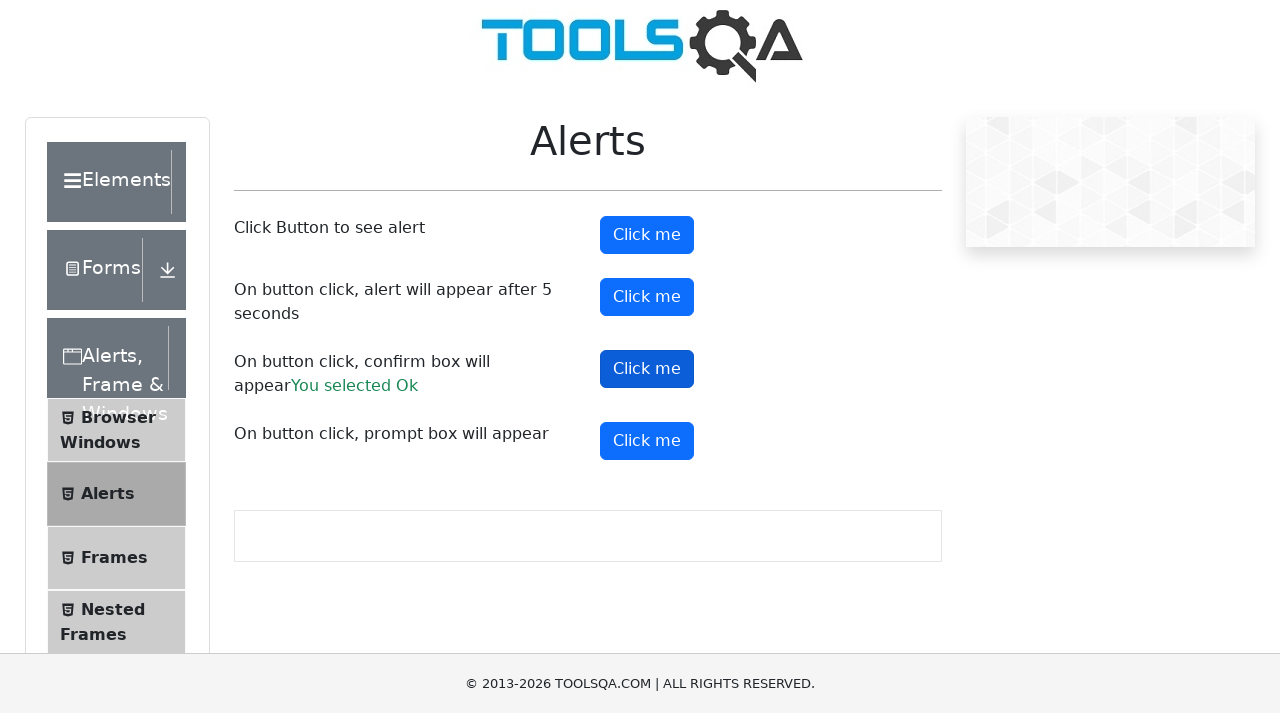

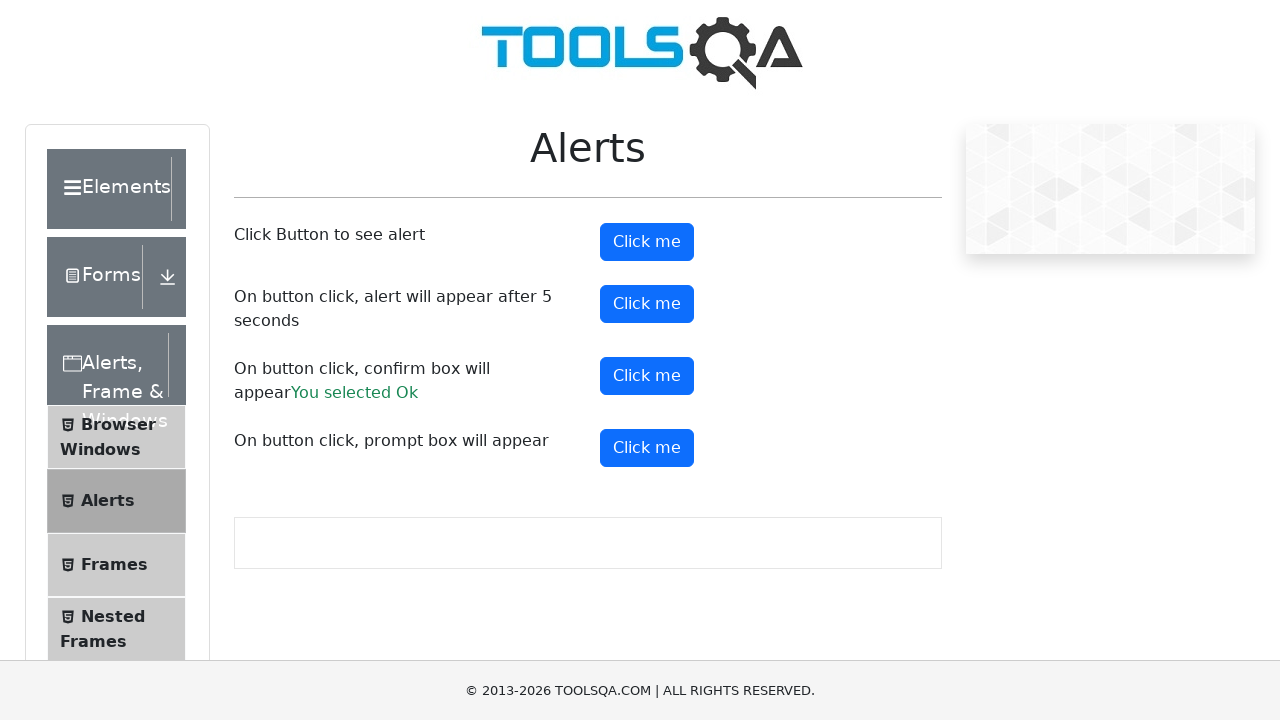